Tests the selectable jQuery UI widget by ctrl+clicking multiple items to select them

Starting URL: https://jqueryui.com/selectable/

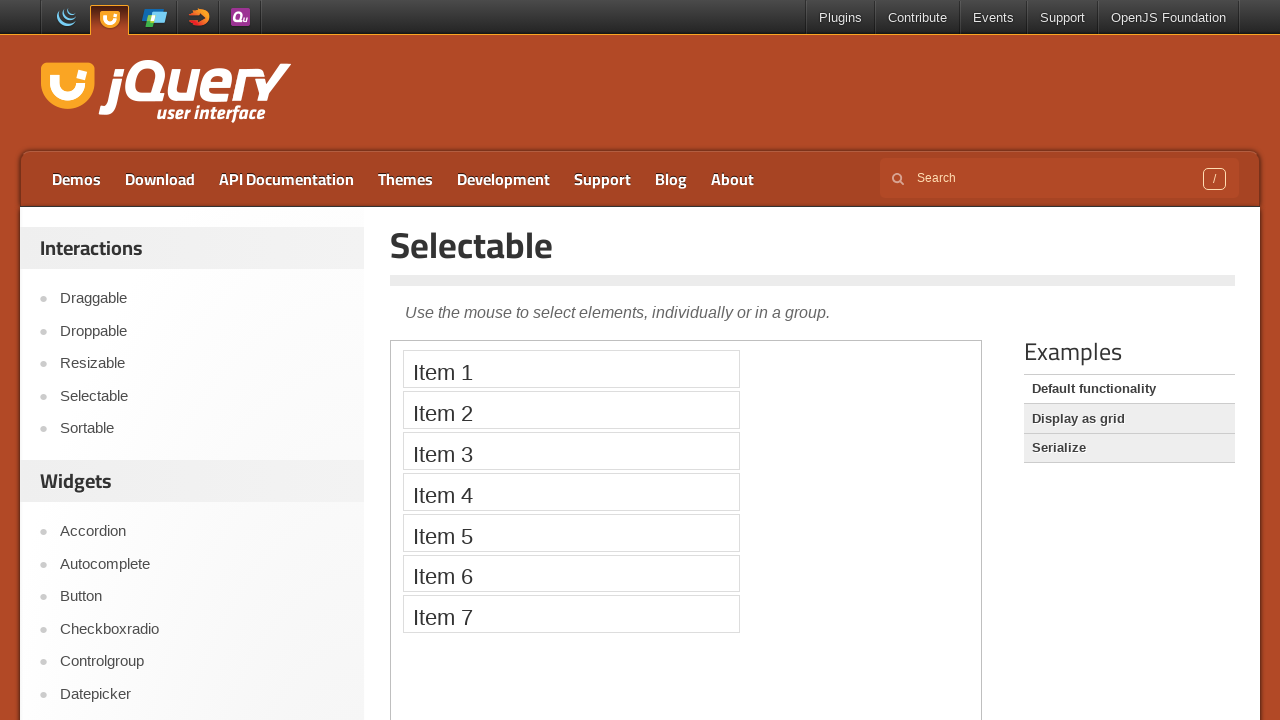

Located the demo iframe for selectable widget
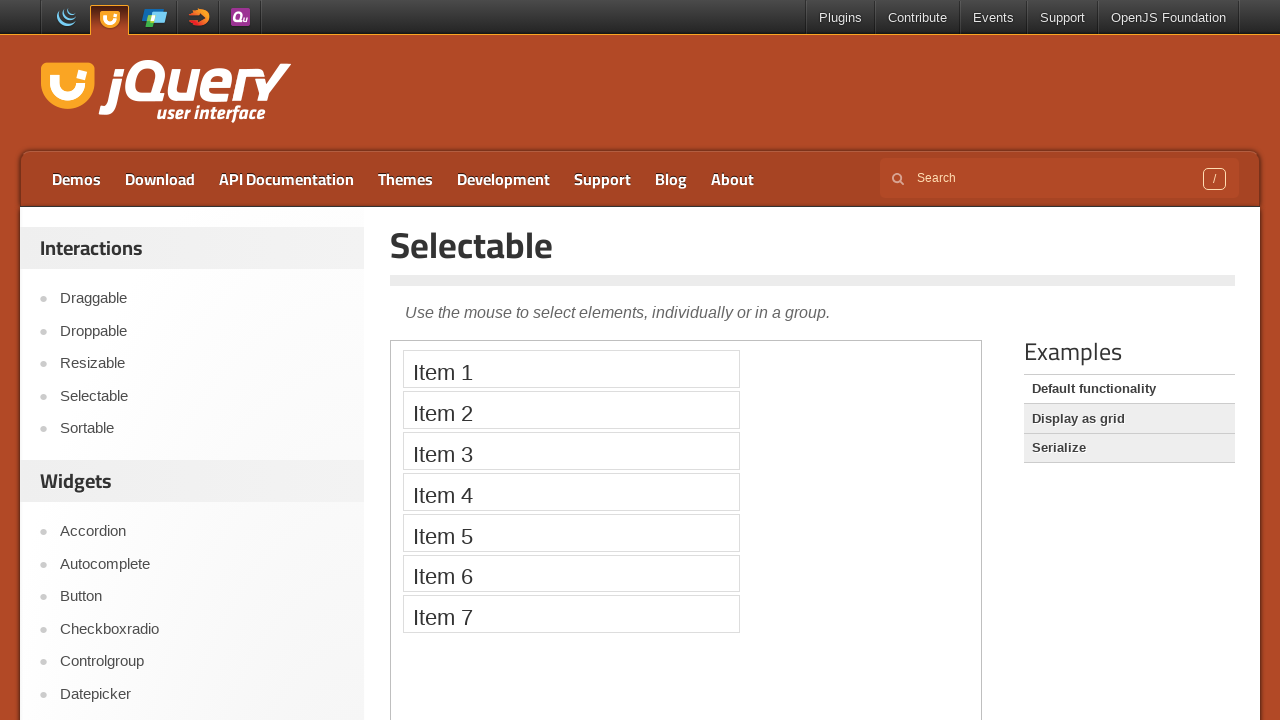

Clicked Item 1 to start selection at (571, 369) on iframe.demo-frame >> internal:control=enter-frame >> li:has-text('Item 1')
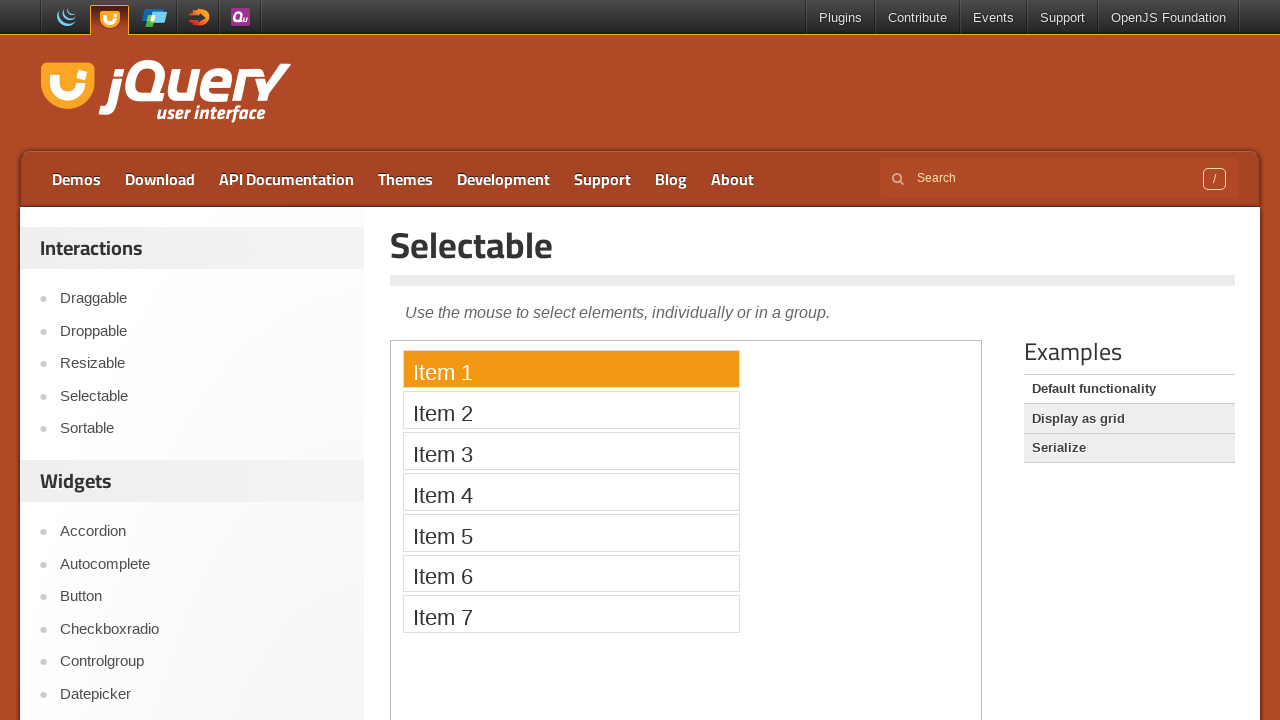

Ctrl+clicked Item 3 to add to selection at (571, 451) on iframe.demo-frame >> internal:control=enter-frame >> li:has-text('Item 3')
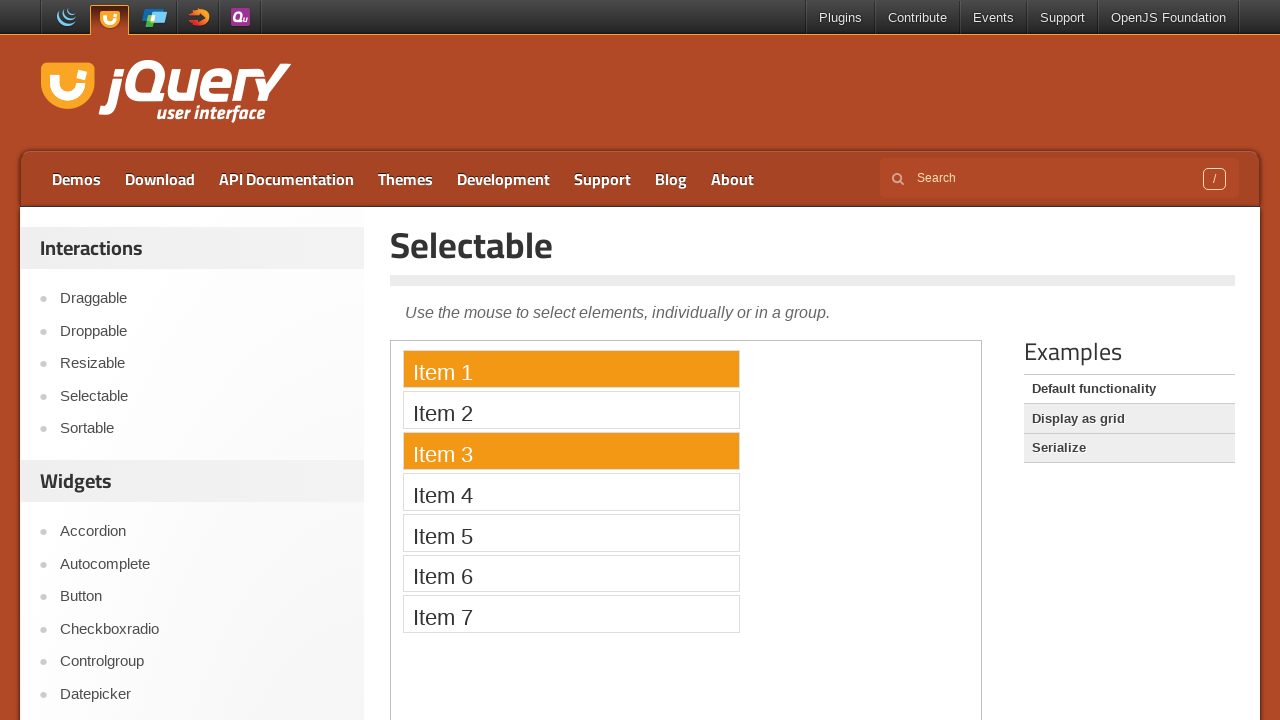

Ctrl+clicked Item 5 to add to selection at (571, 532) on iframe.demo-frame >> internal:control=enter-frame >> li:has-text('Item 5')
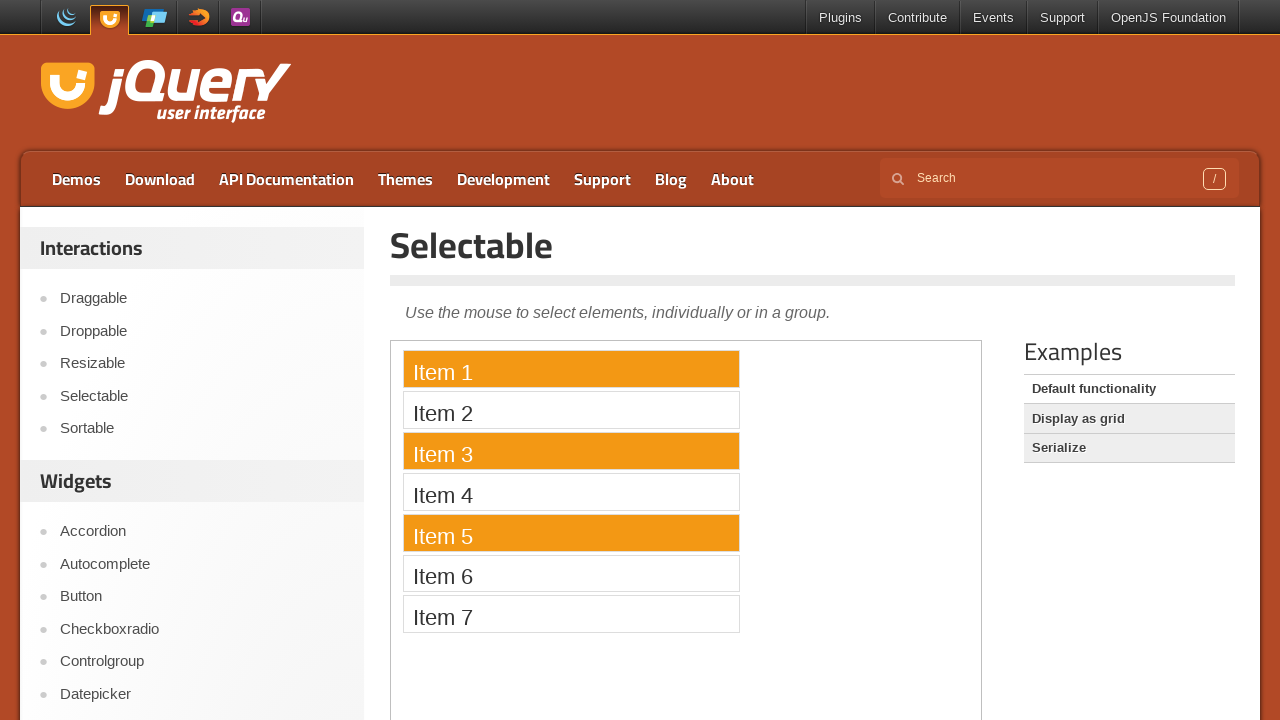

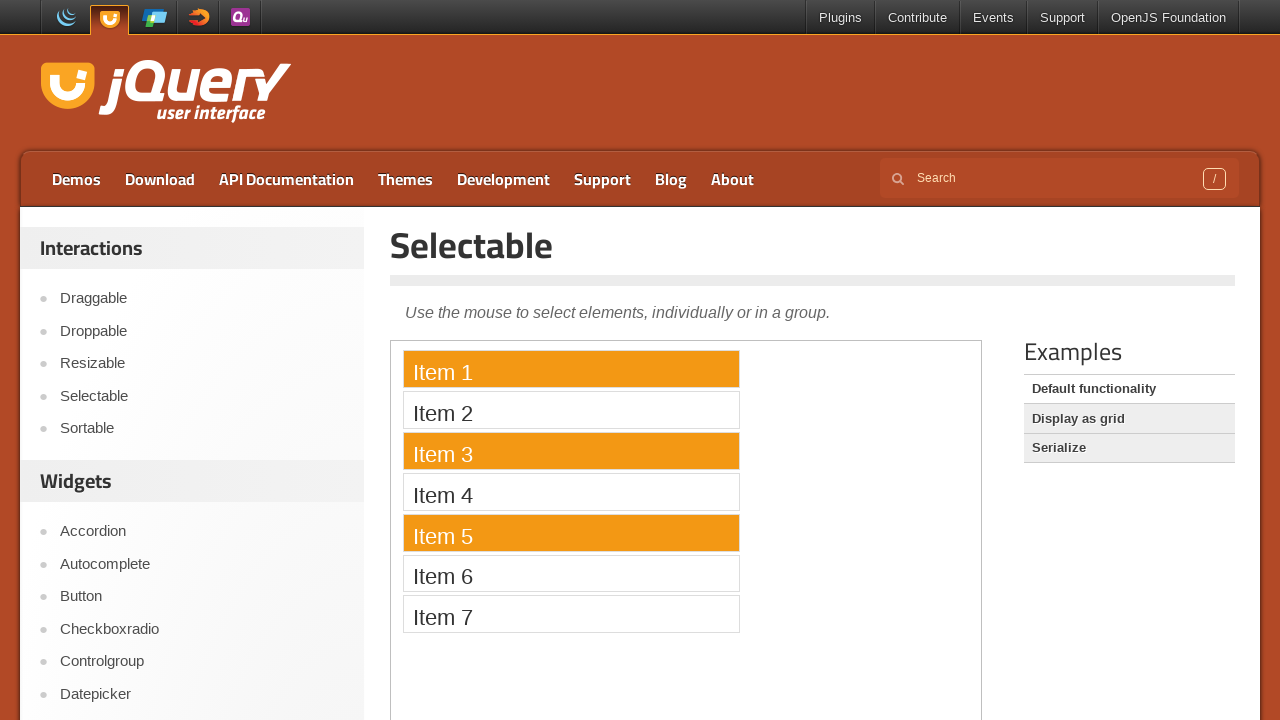